Tests that the browser back button works correctly with filter navigation

Starting URL: https://demo.playwright.dev/todomvc

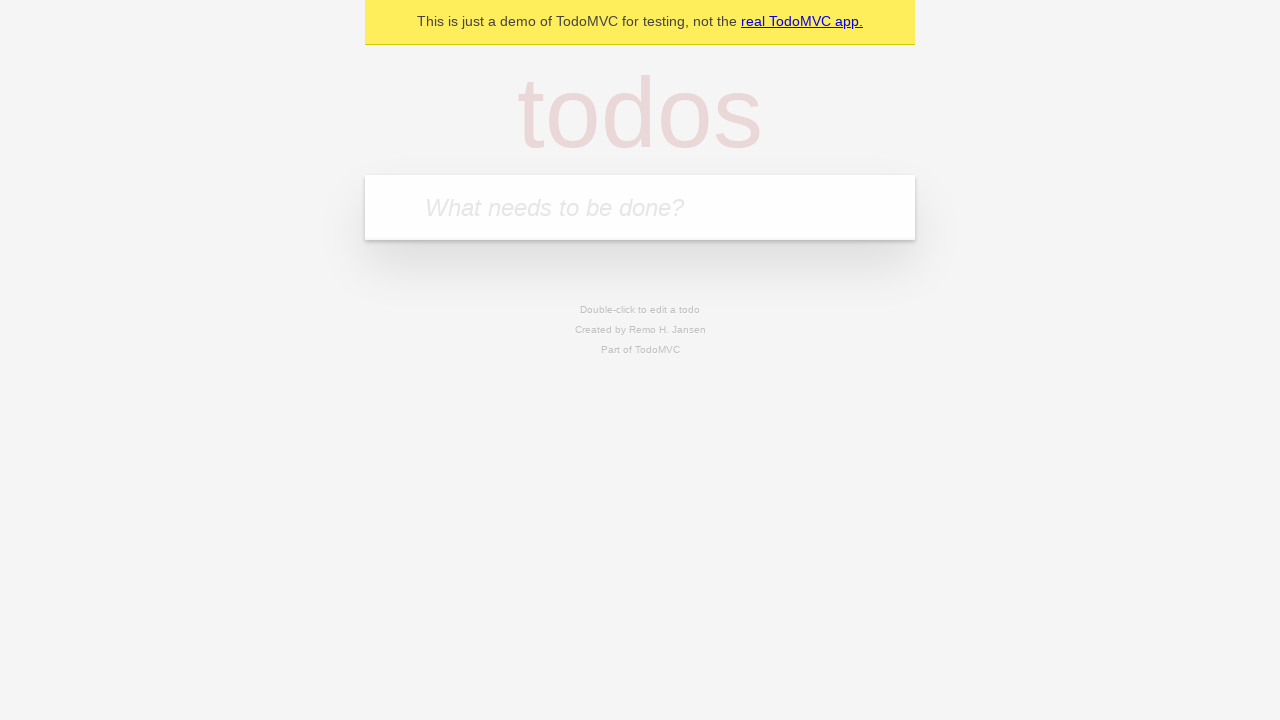

Filled todo input with 'buy some cheese' on internal:attr=[placeholder="What needs to be done?"i]
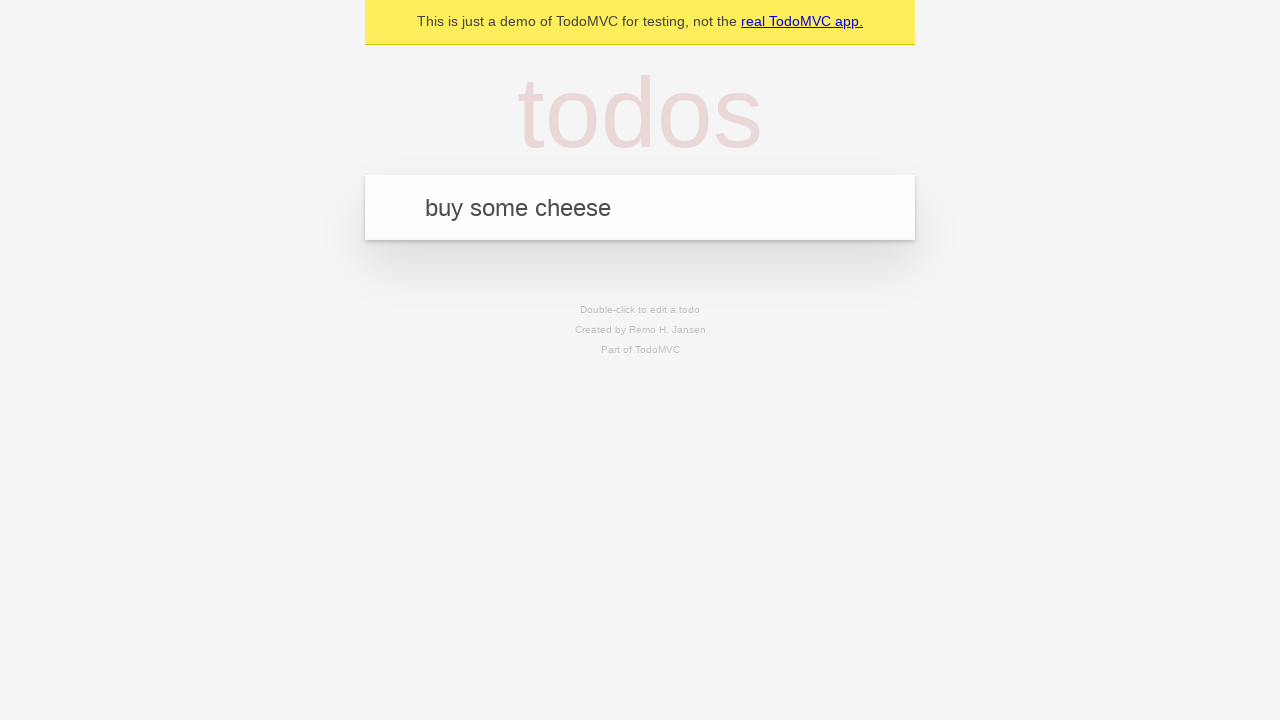

Pressed Enter to create todo 'buy some cheese' on internal:attr=[placeholder="What needs to be done?"i]
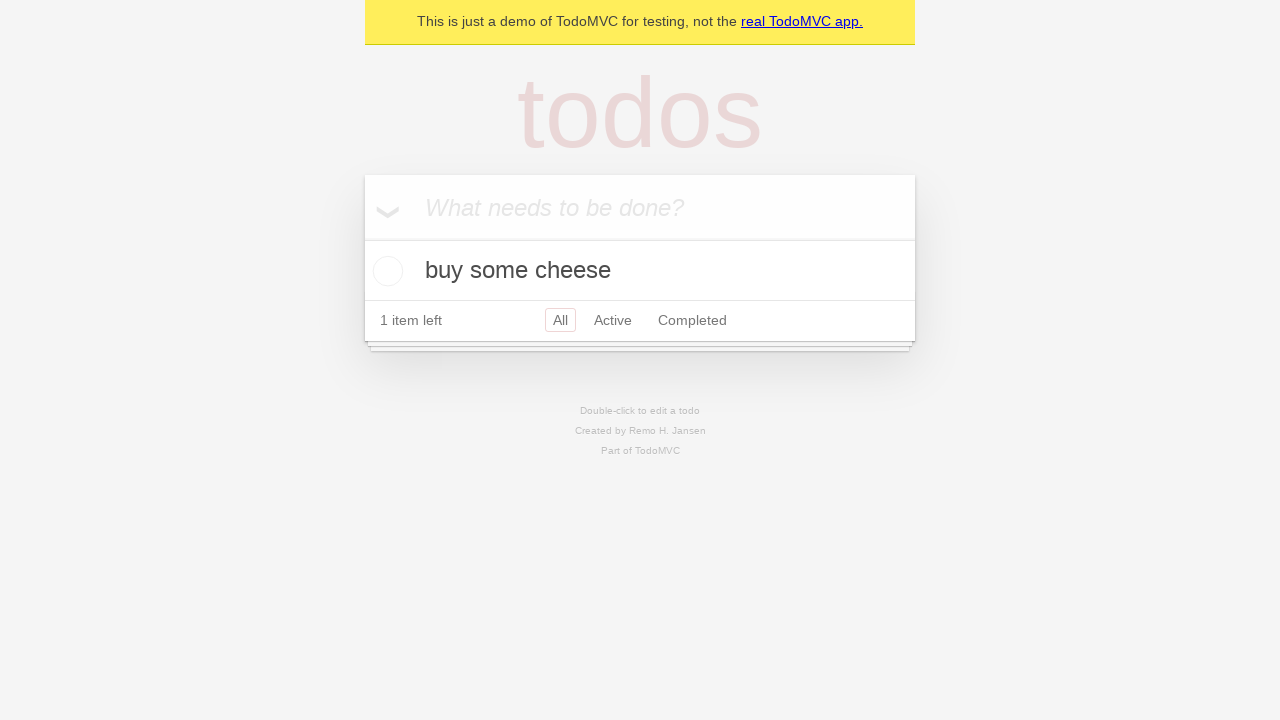

Filled todo input with 'feed the cat' on internal:attr=[placeholder="What needs to be done?"i]
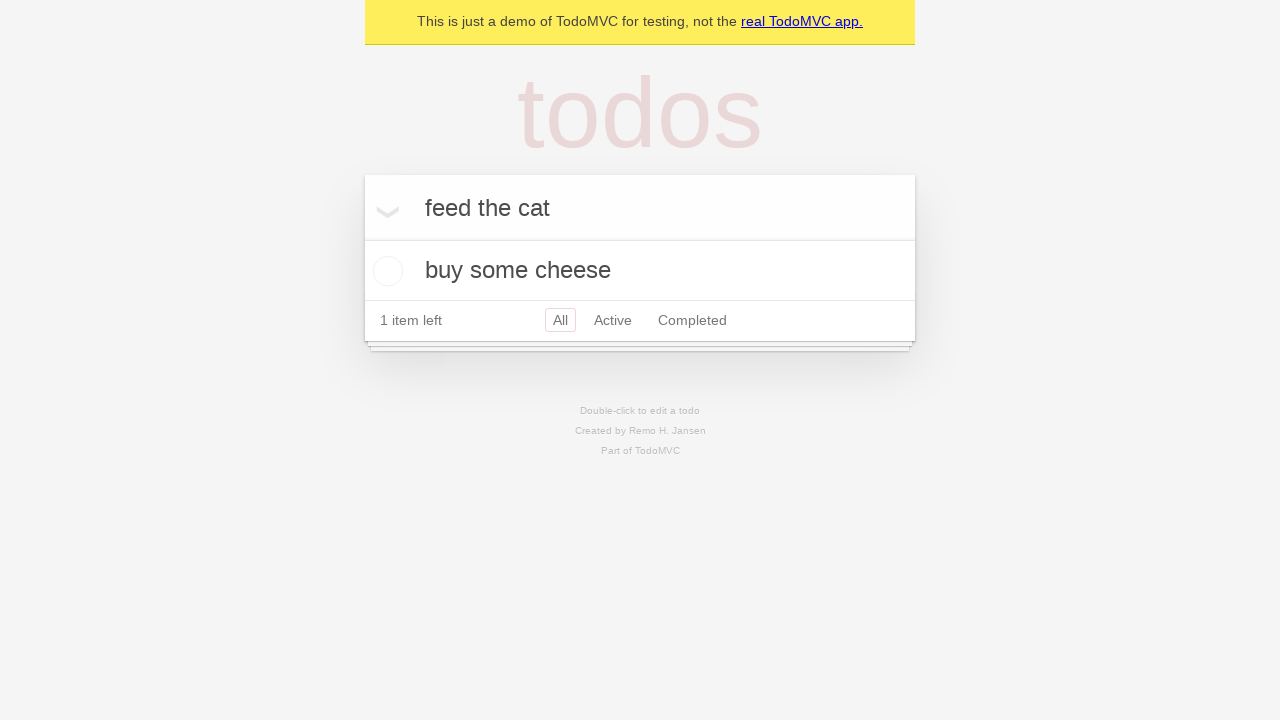

Pressed Enter to create todo 'feed the cat' on internal:attr=[placeholder="What needs to be done?"i]
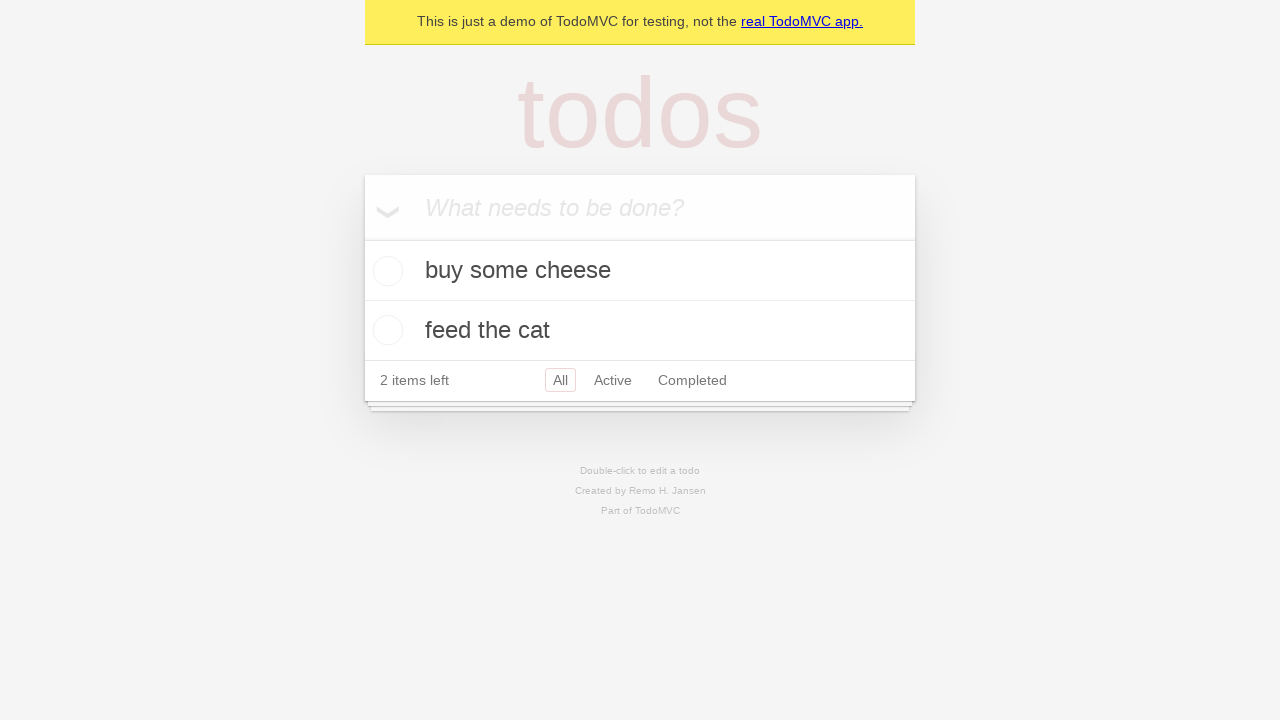

Filled todo input with 'book a doctors appointment' on internal:attr=[placeholder="What needs to be done?"i]
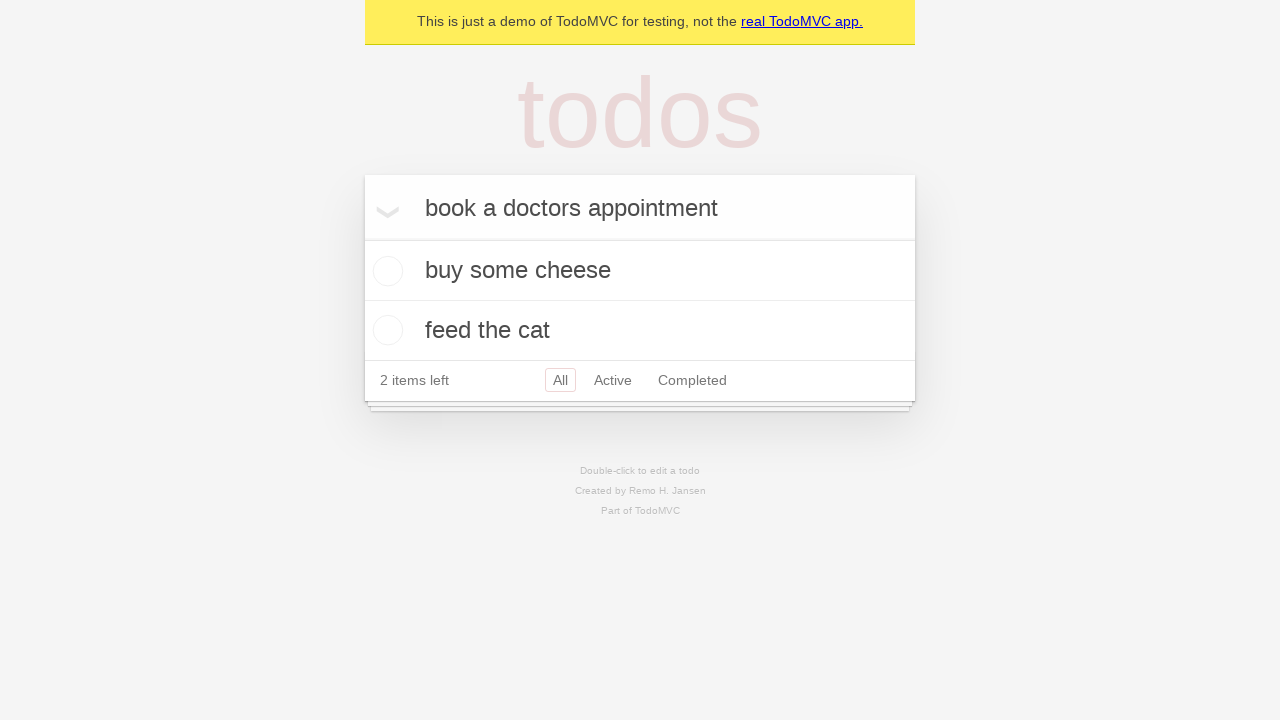

Pressed Enter to create todo 'book a doctors appointment' on internal:attr=[placeholder="What needs to be done?"i]
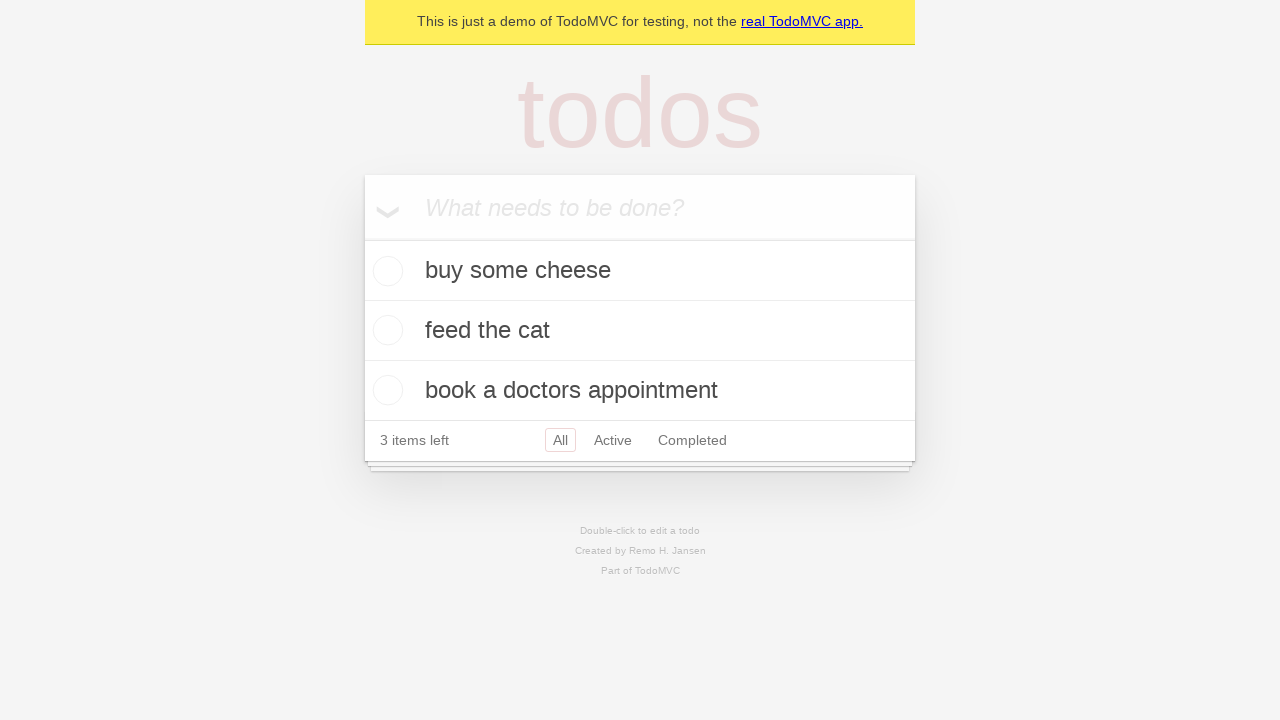

Checked the second todo item at (385, 330) on internal:testid=[data-testid="todo-item"s] >> nth=1 >> internal:role=checkbox
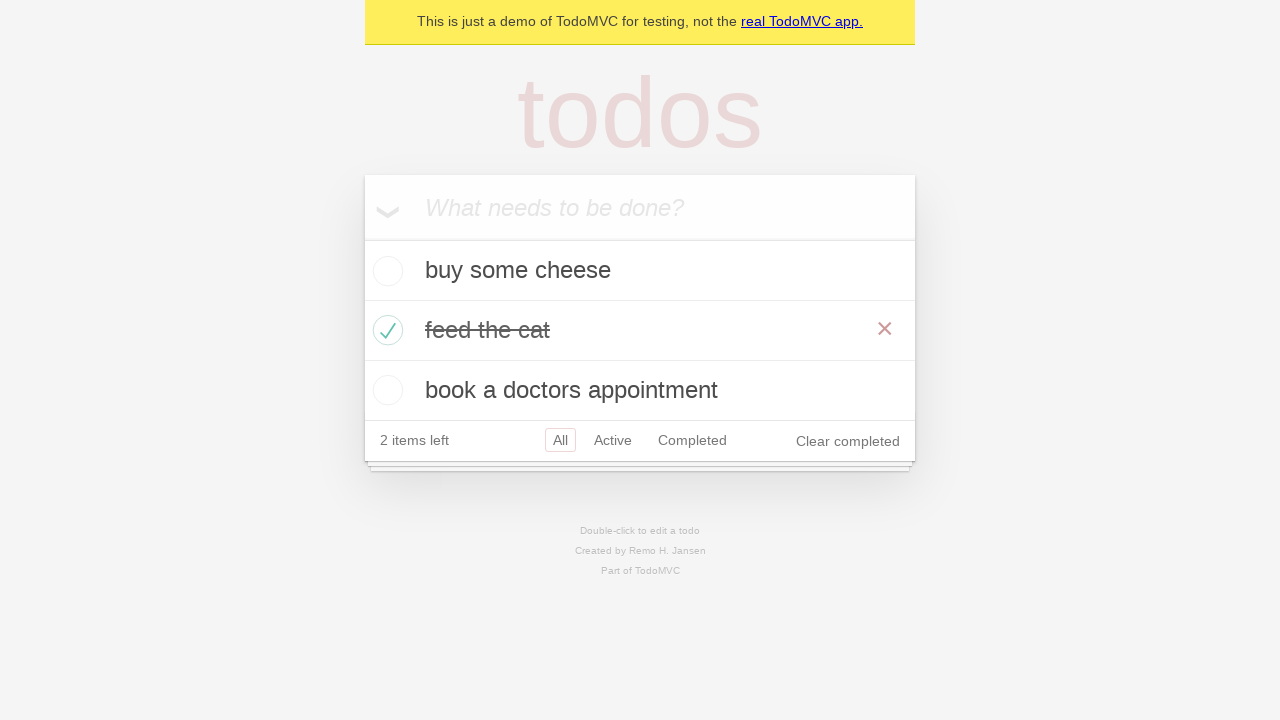

Clicked 'All' filter link at (560, 440) on internal:role=link[name="All"i]
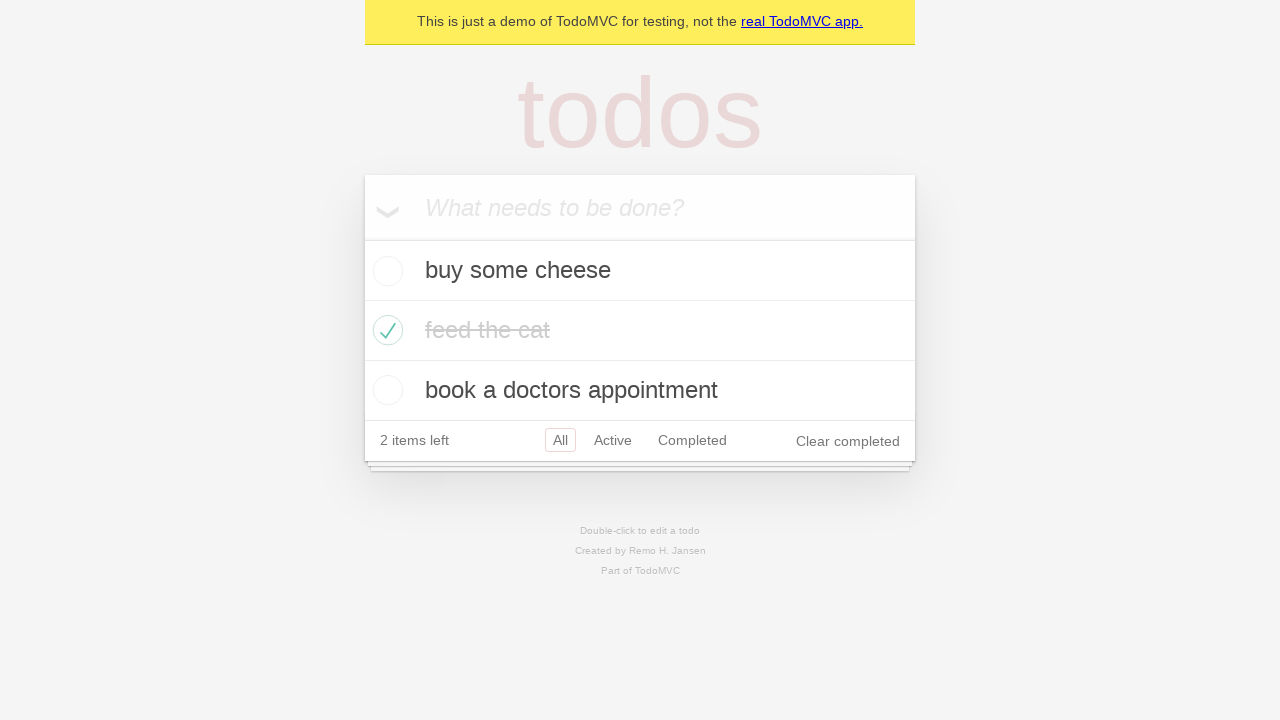

Clicked 'Active' filter link at (613, 440) on internal:role=link[name="Active"i]
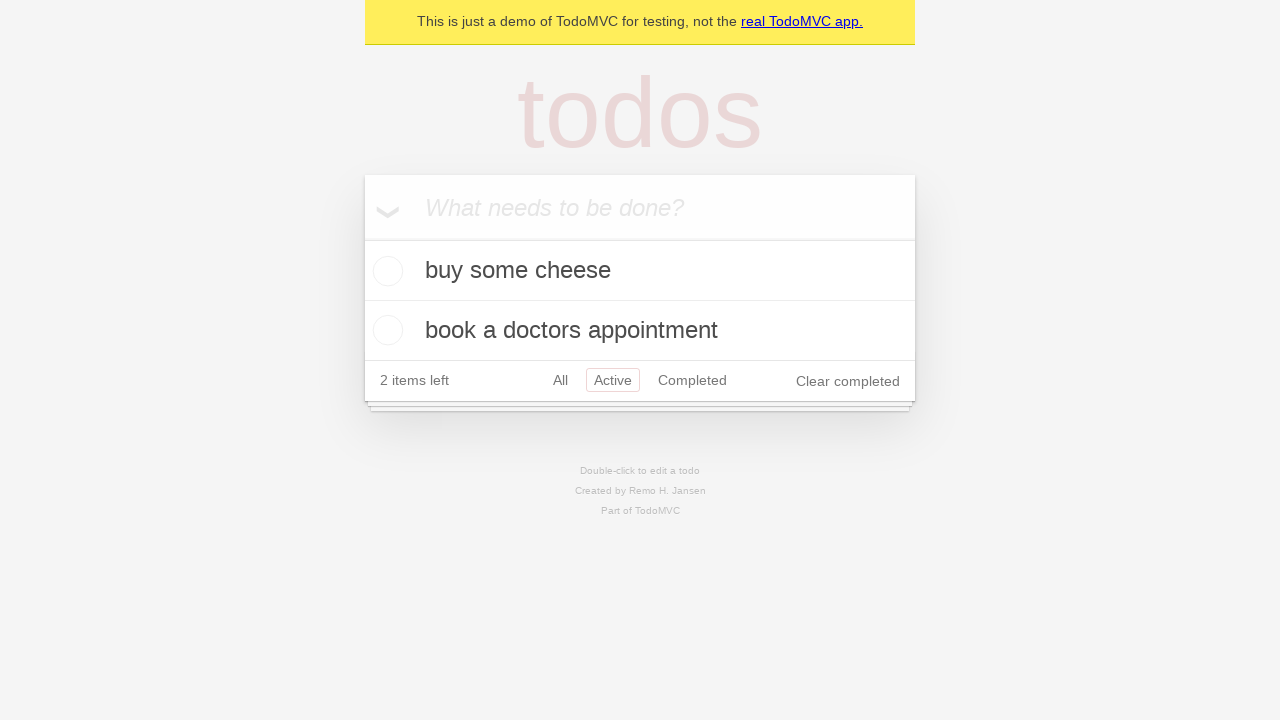

Clicked 'Completed' filter link at (692, 380) on internal:role=link[name="Completed"i]
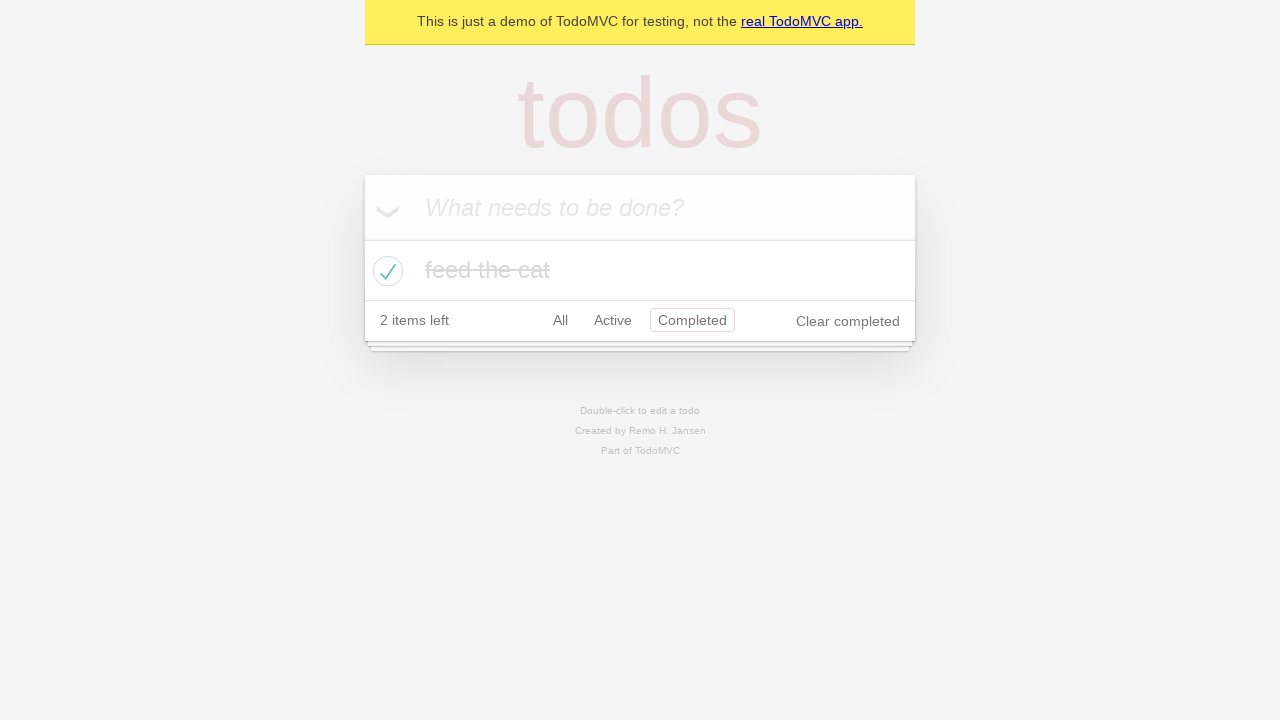

Navigated back from Completed filter
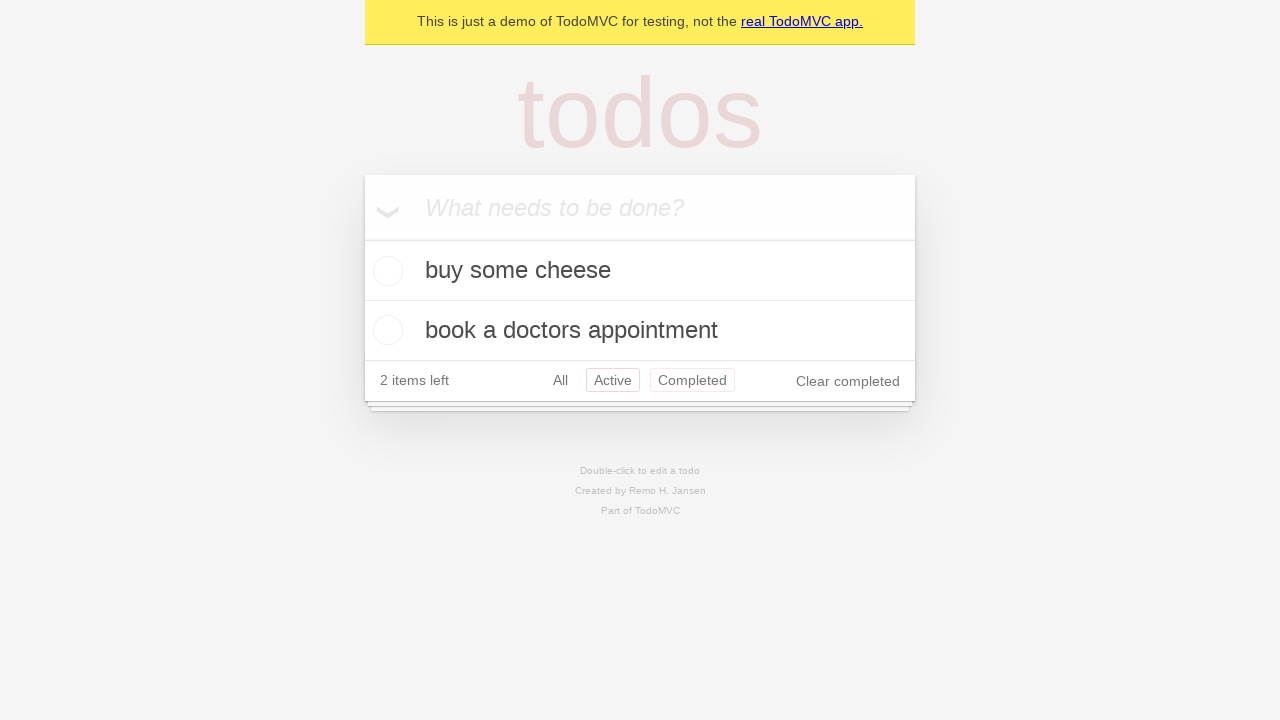

Navigated back from Active filter
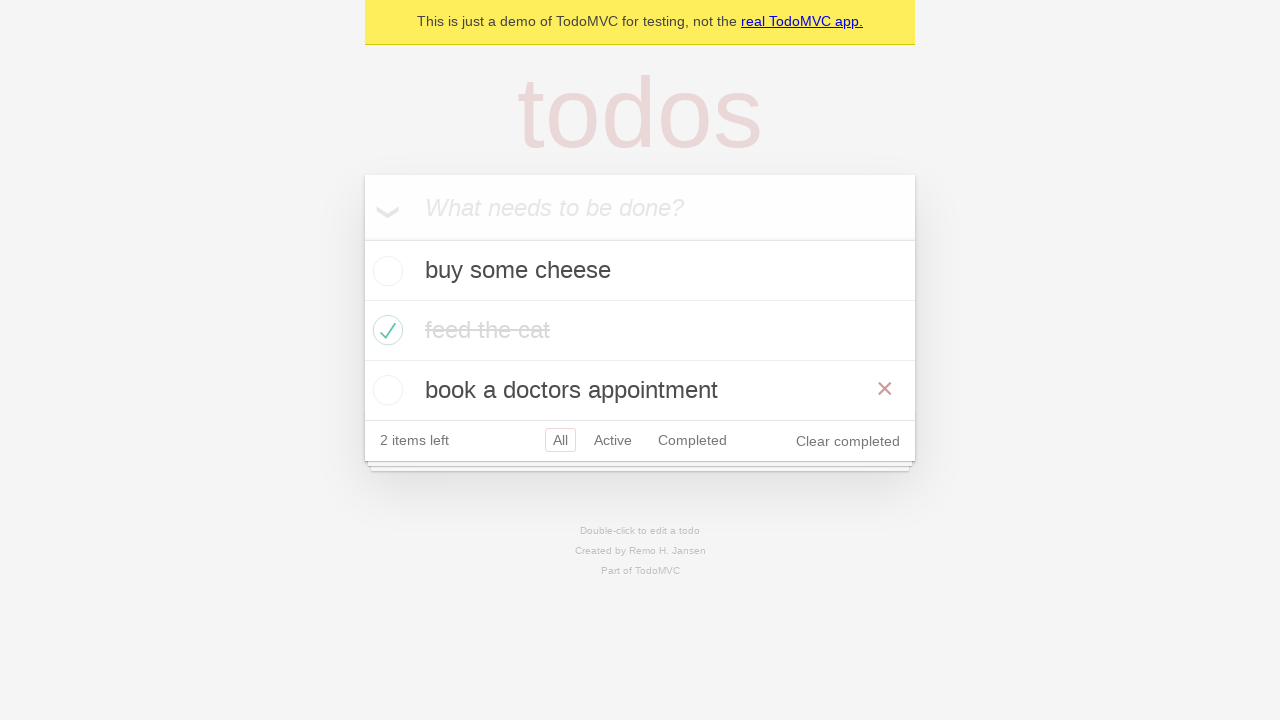

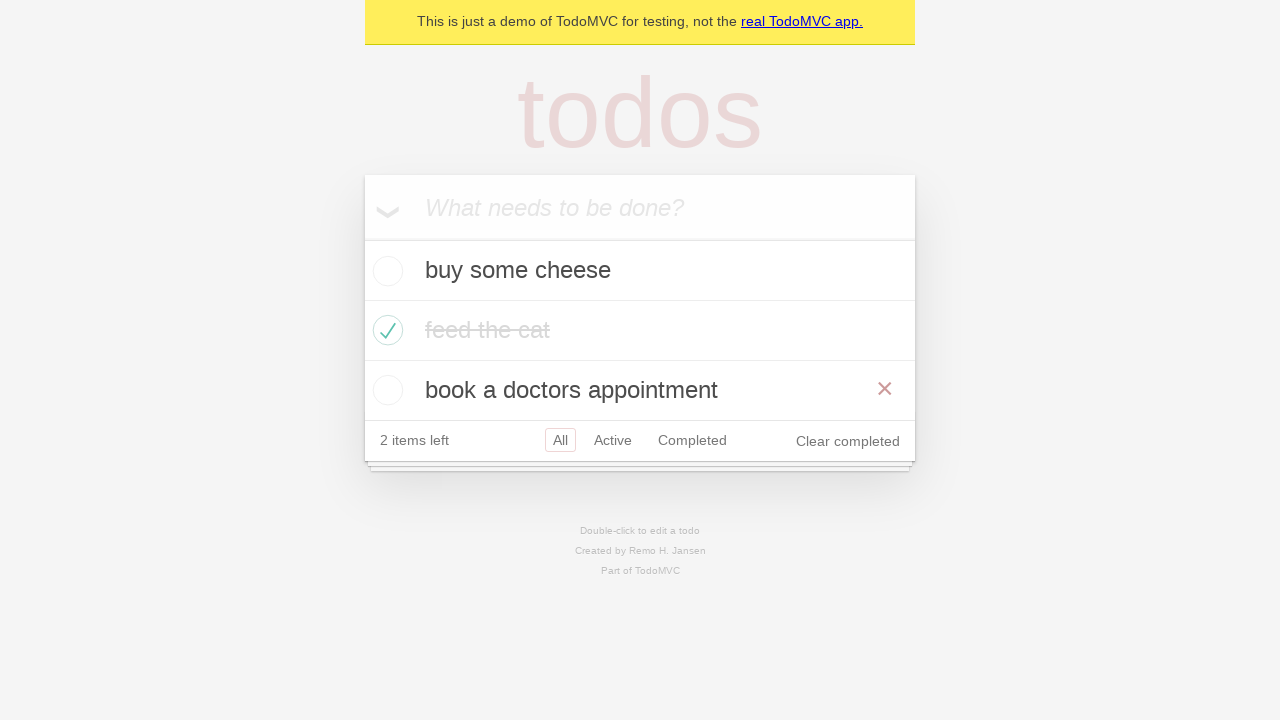